Tests alert dismissal functionality by navigating to the alert demo page, triggering a confirmation alert, and dismissing it

Starting URL: http://demo.automationtesting.in/Alerts.html

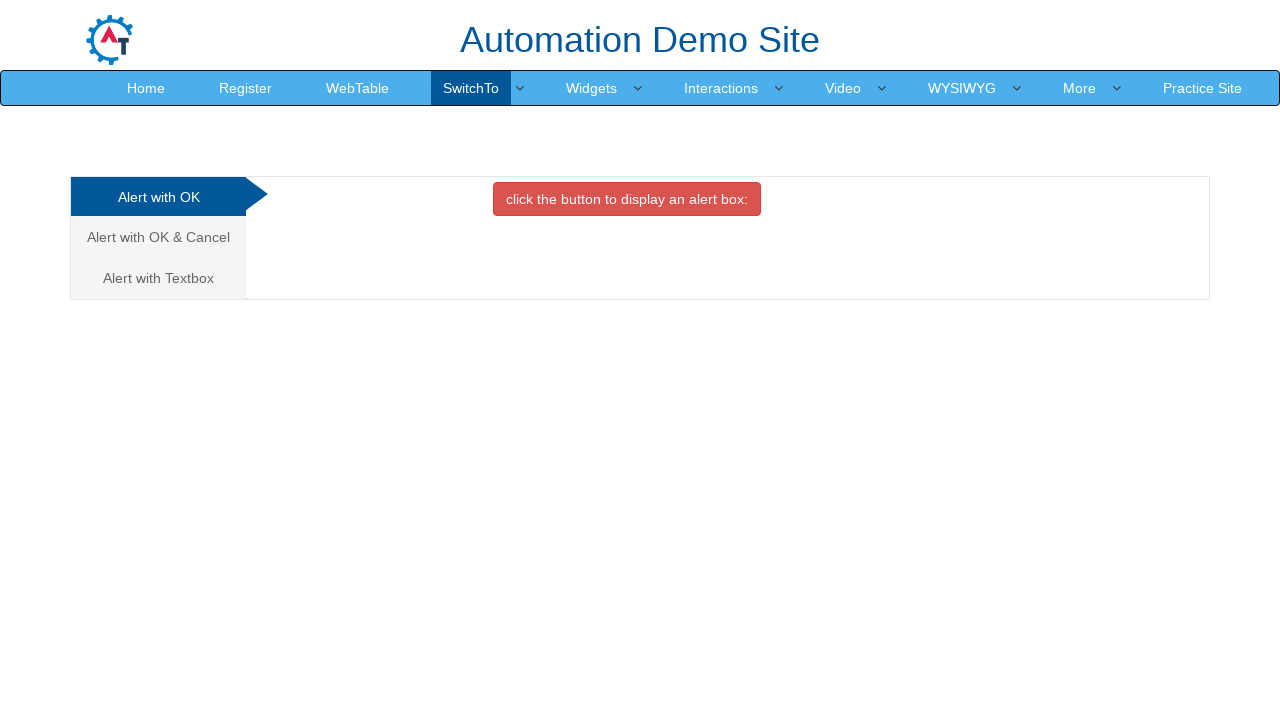

Clicked on 'Alert with OK & Cancel' tab at (158, 237) on xpath=//a[text()='Alert with OK & Cancel ']
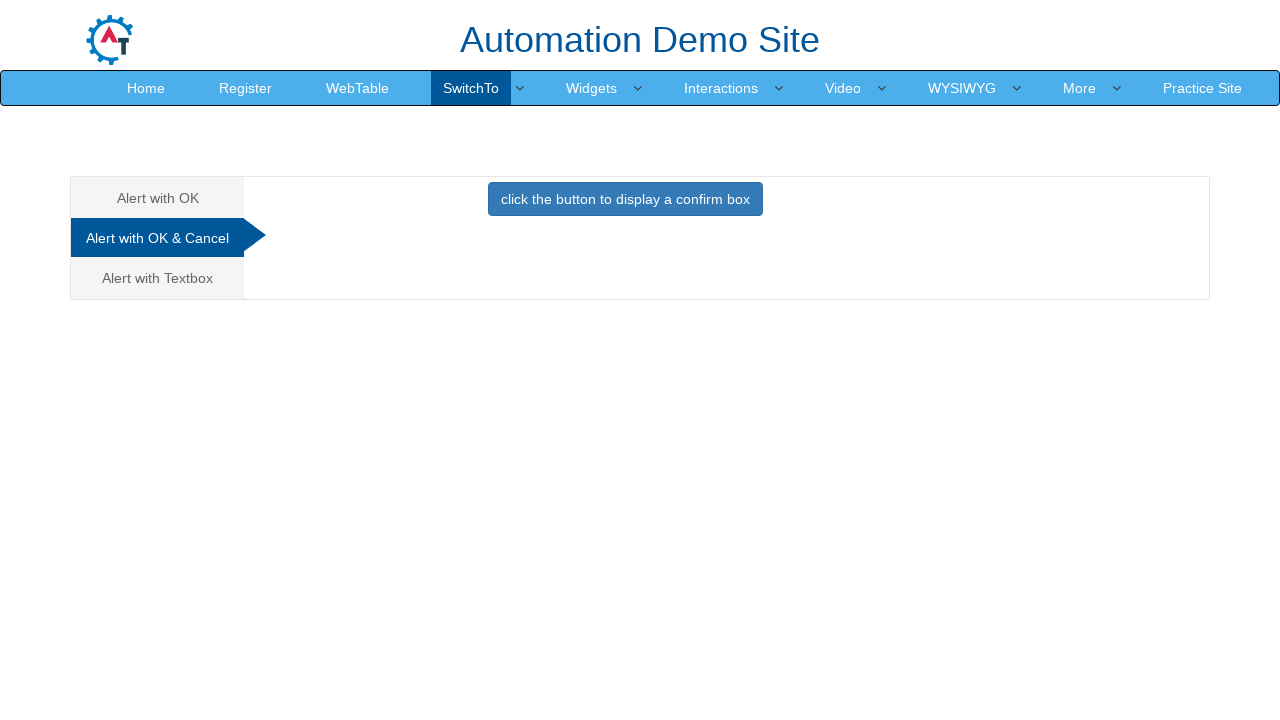

Clicked button to display confirm box at (625, 199) on xpath=//button[text()='click the button to display a confirm box ']
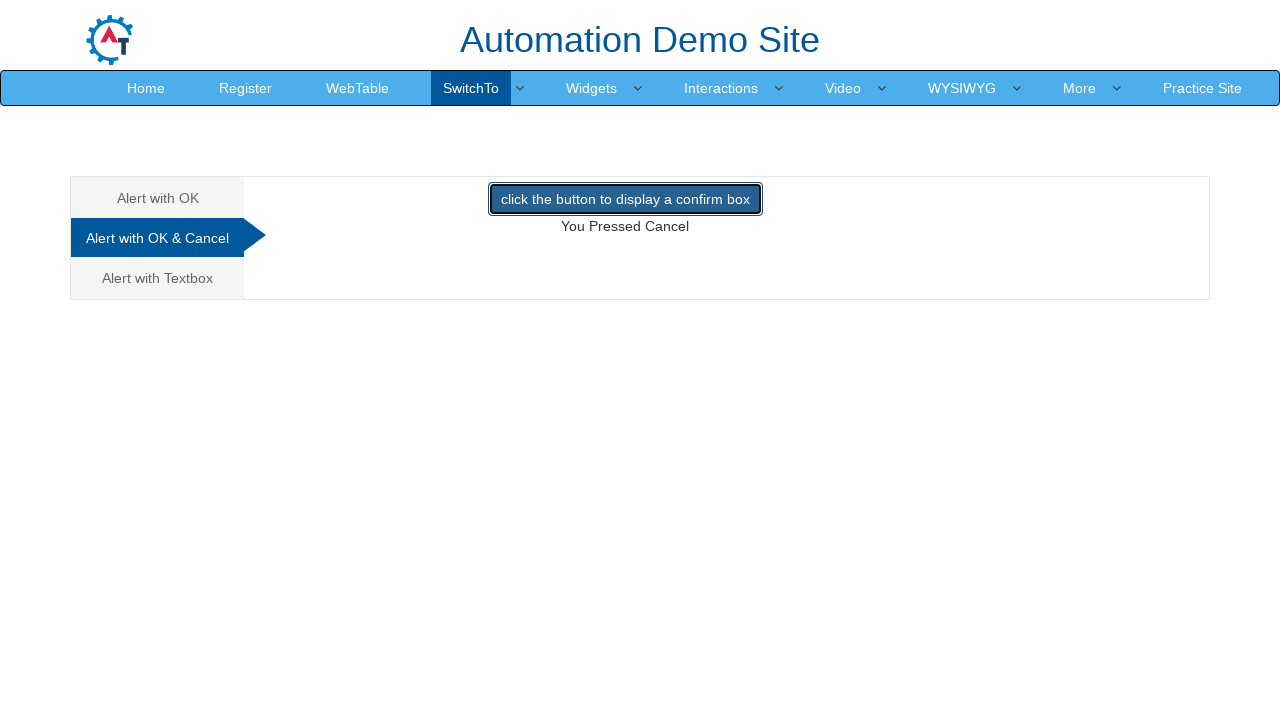

Set up dialog handler to dismiss alert
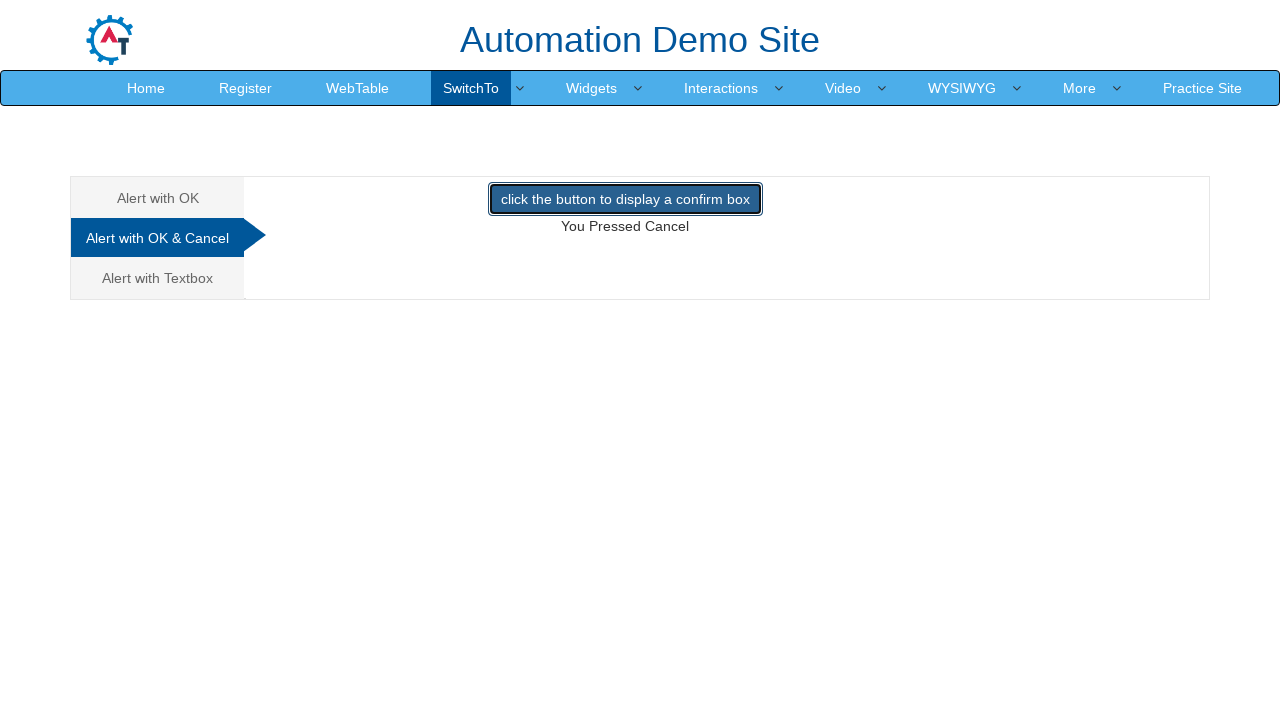

Retrieved result text from demo element
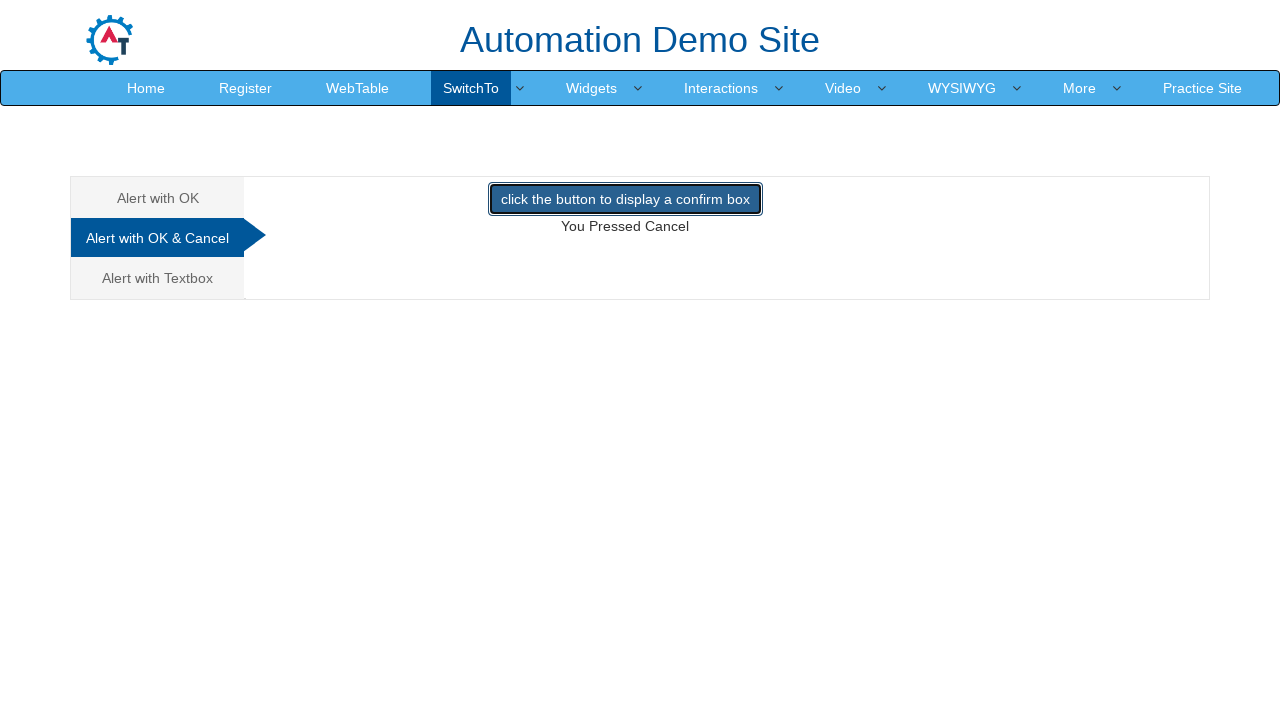

Alert was successfully dismissed - 'Cancel' found in result text
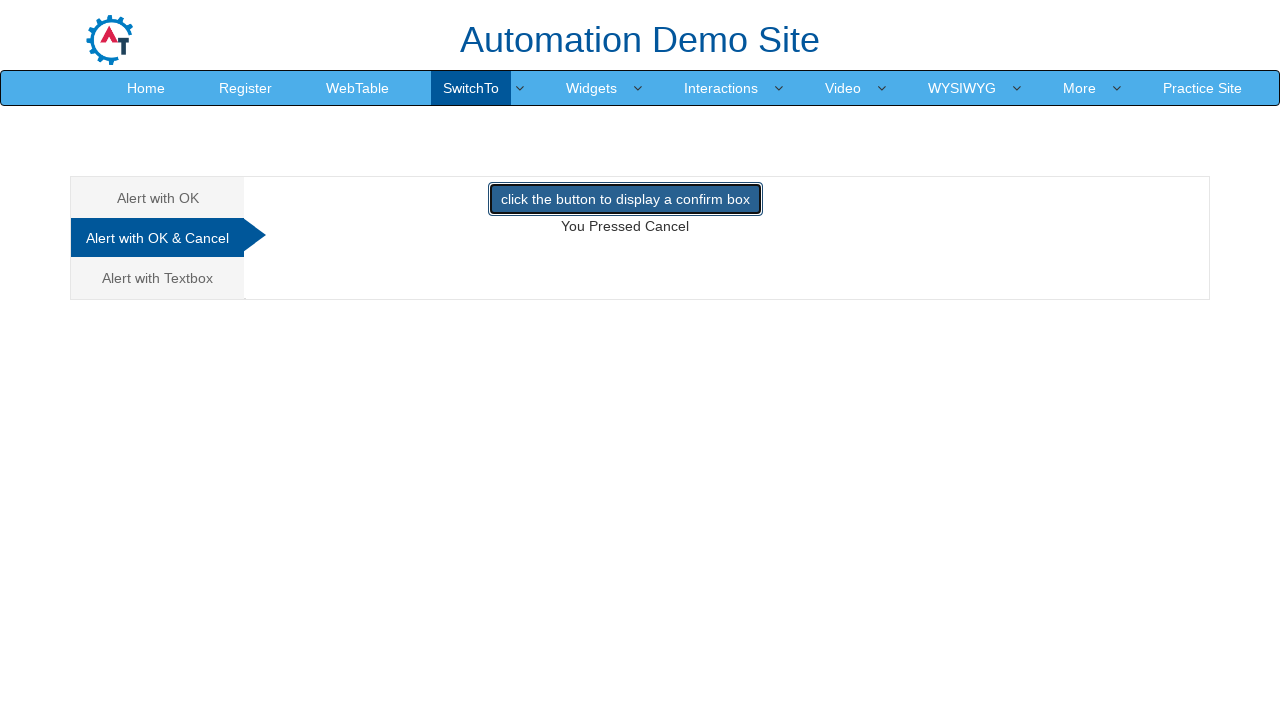

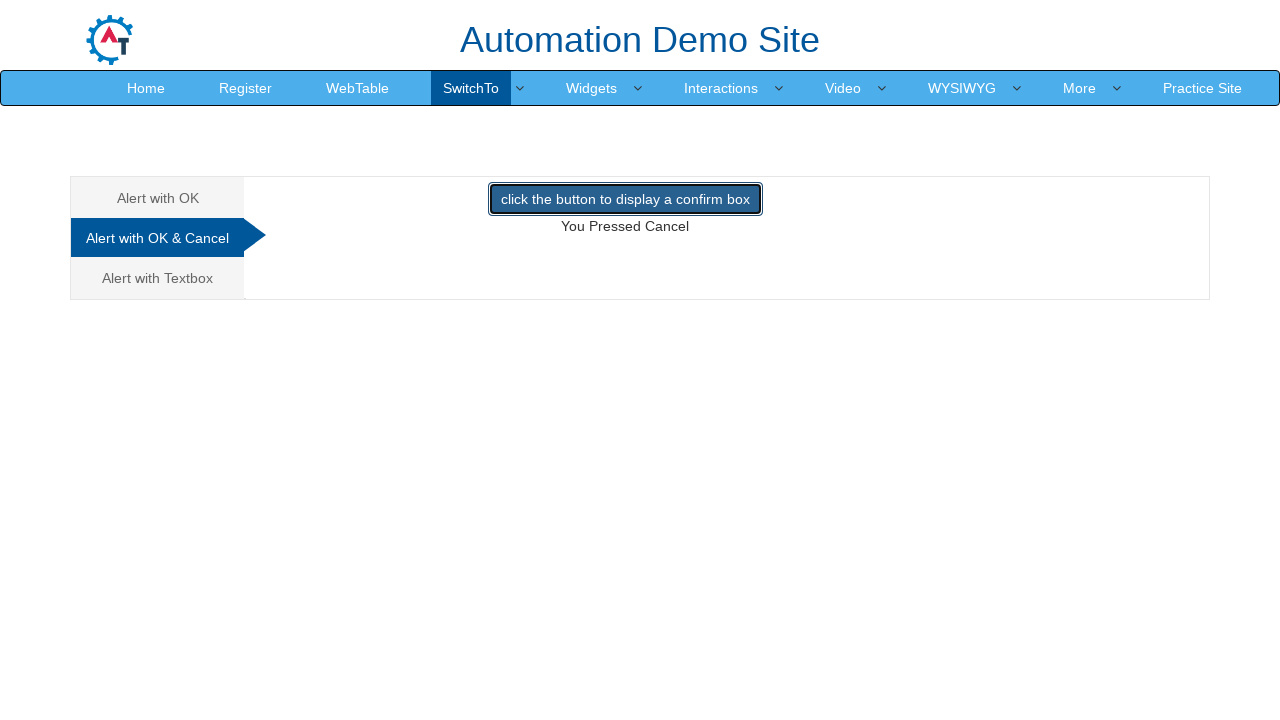